Tests creating a new paste on Pastebin by filling in the text content, selecting an expiration time from dropdown, and setting a title for the paste.

Starting URL: https://pastebin.com

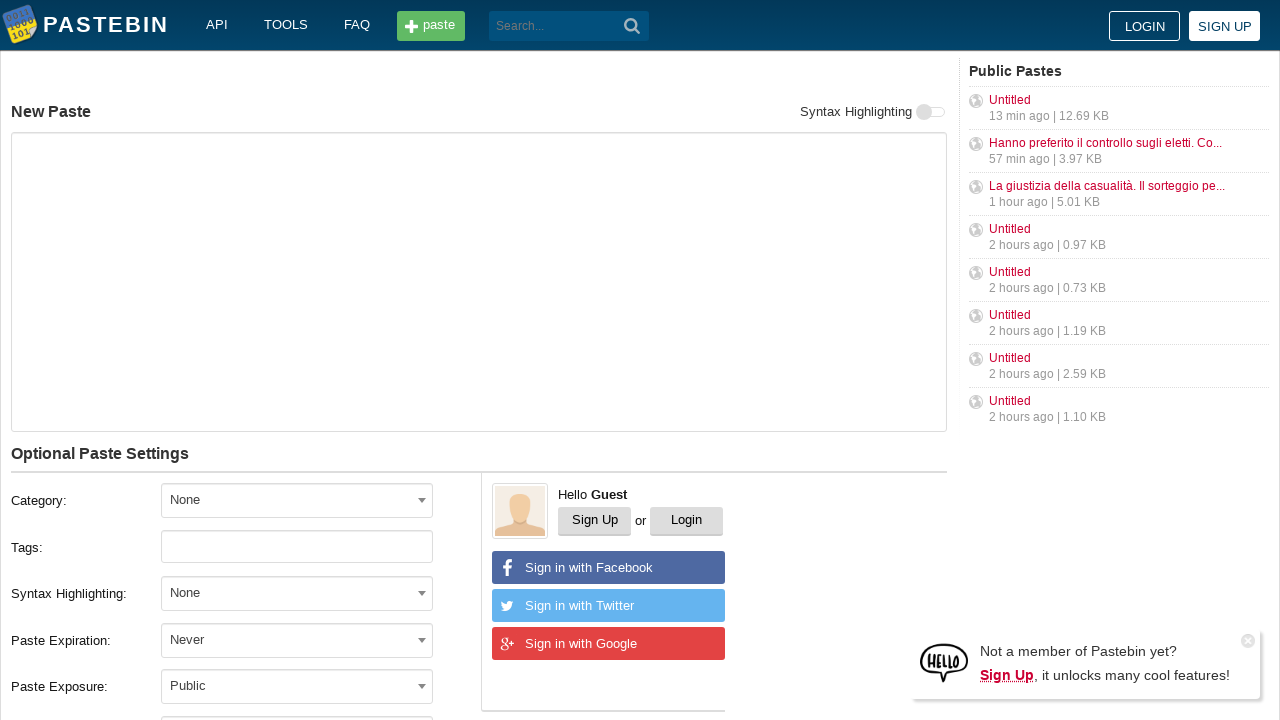

Filled paste content with 'Hello from WebDriver' on textarea#postform-text
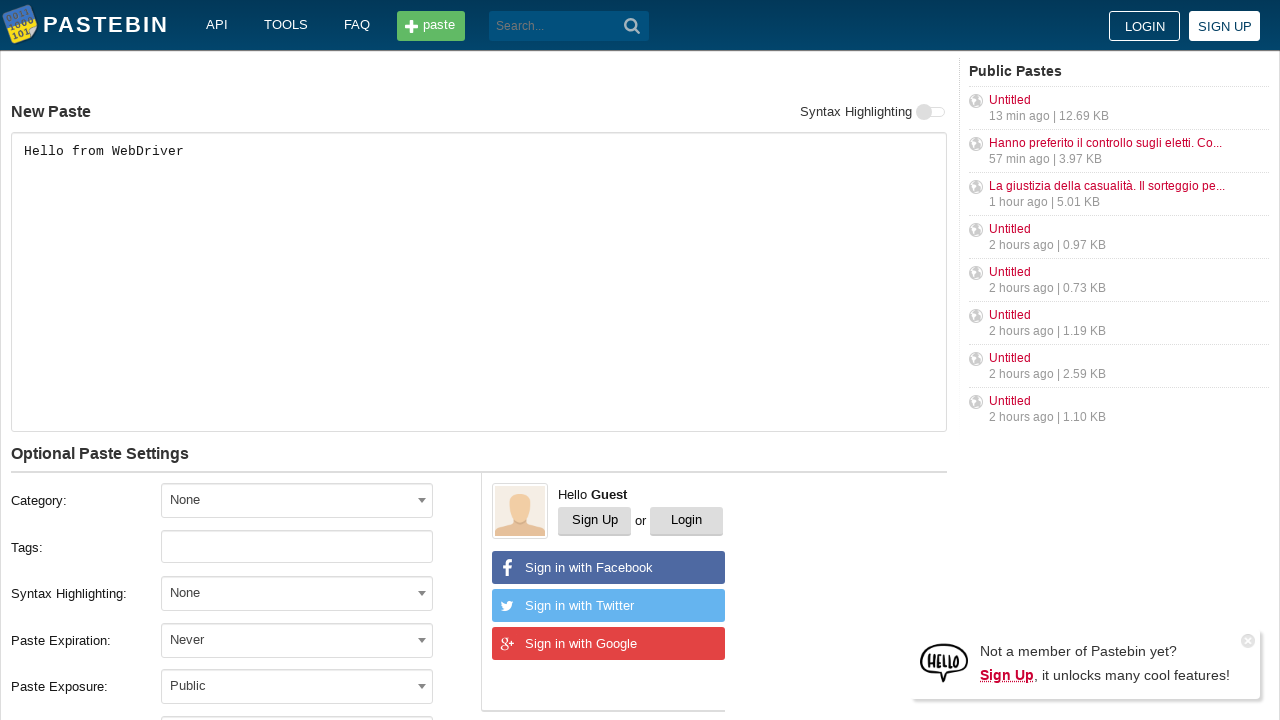

Clicked expiration dropdown to open it at (297, 640) on span#select2-postform-expiration-container
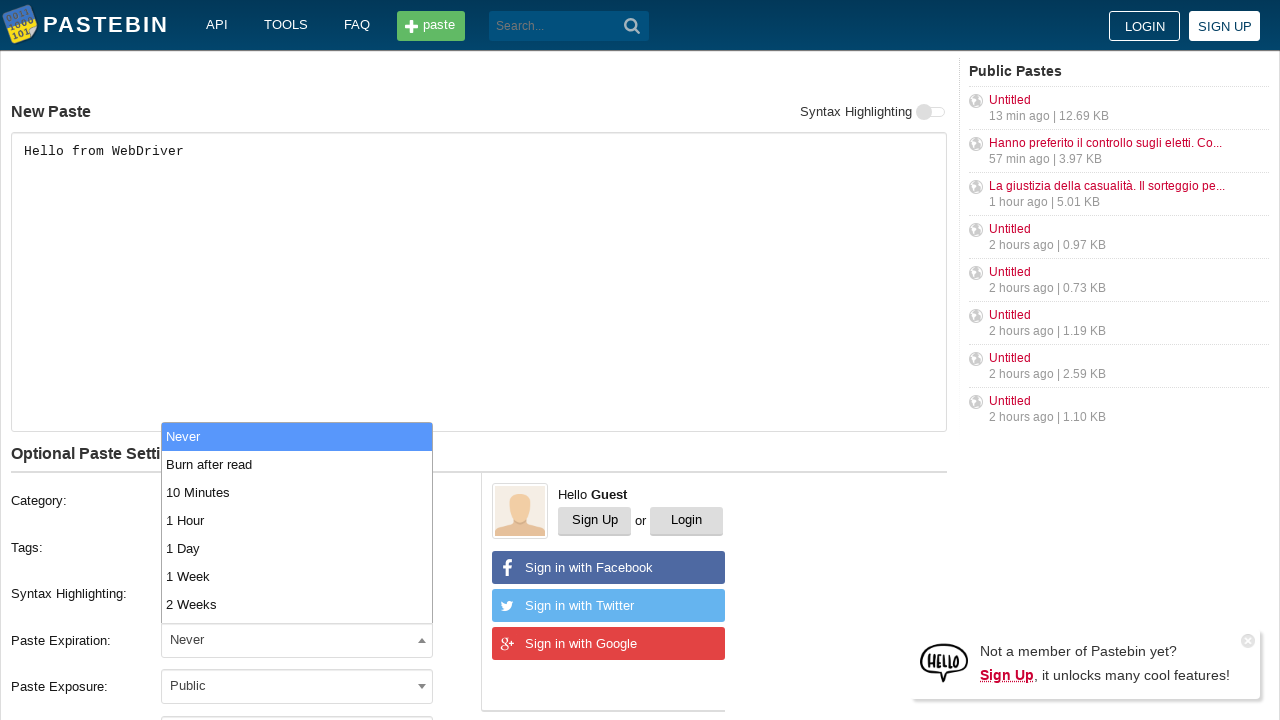

Selected '10 Minutes' from expiration dropdown at (297, 492) on li:has-text('10 Minutes')
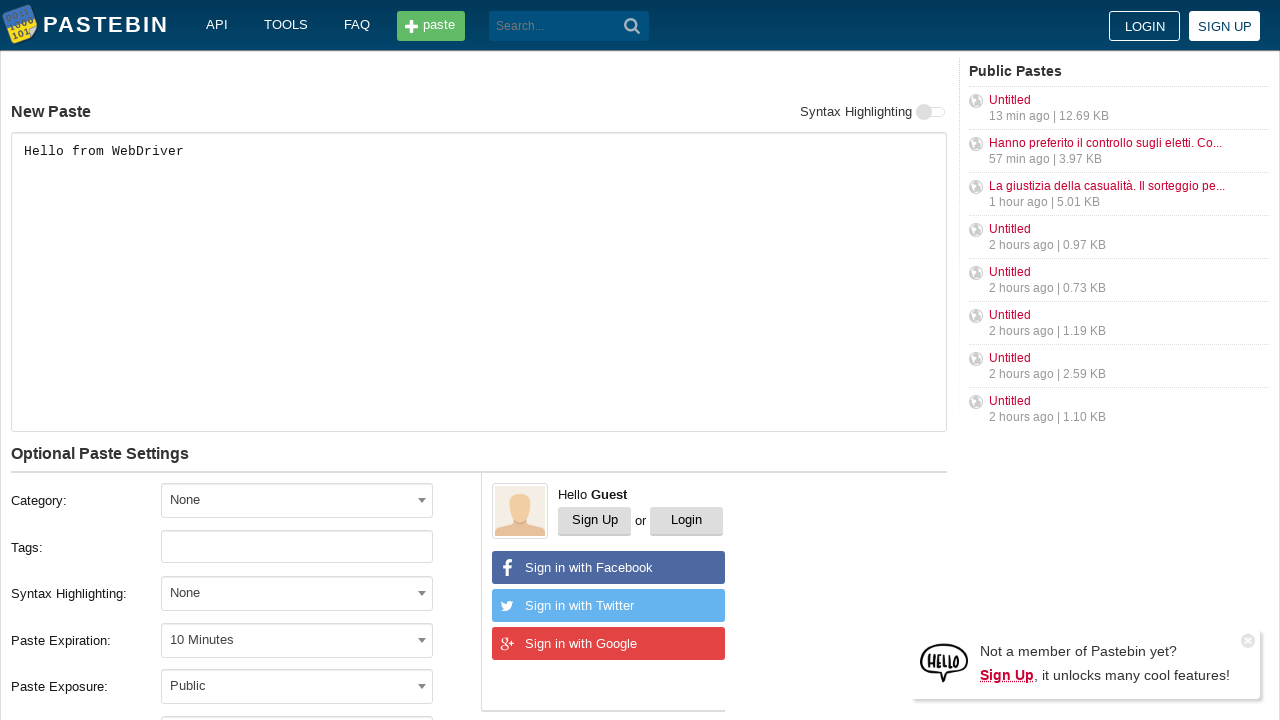

Filled paste title with 'helloweb' on input#postform-name
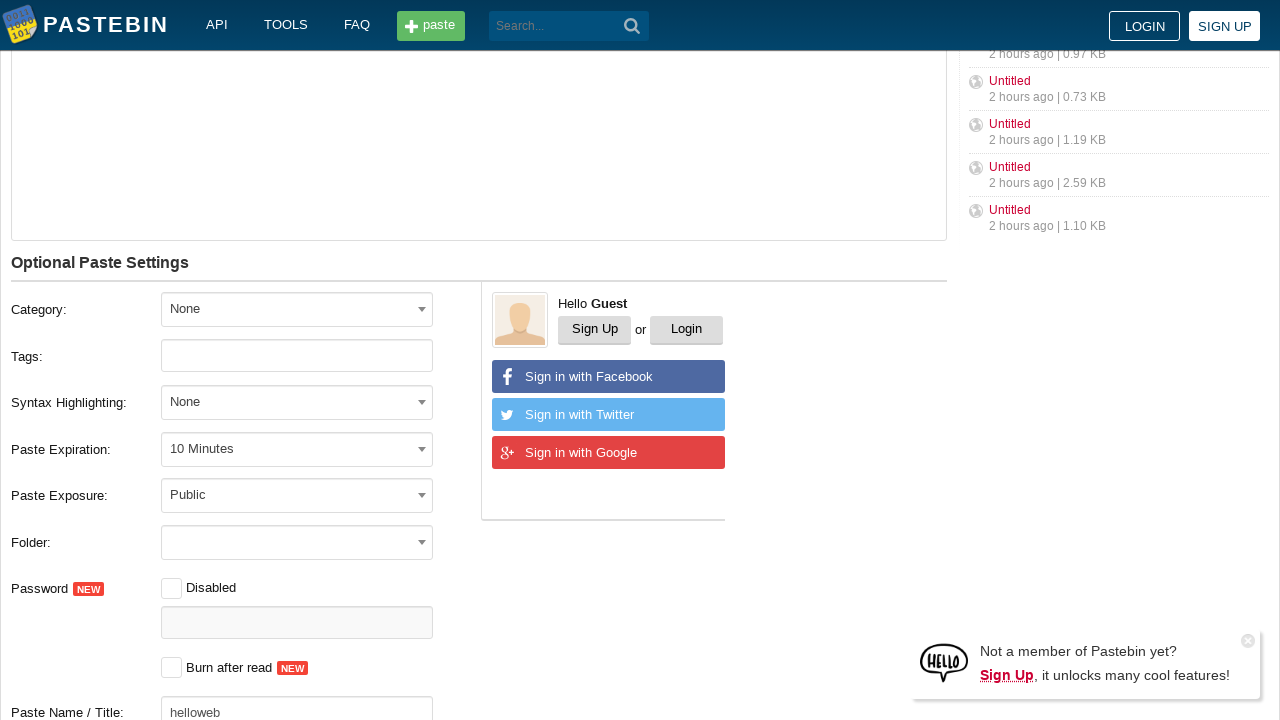

Clicked submit button to create the paste at (240, 400) on button.btn.-big
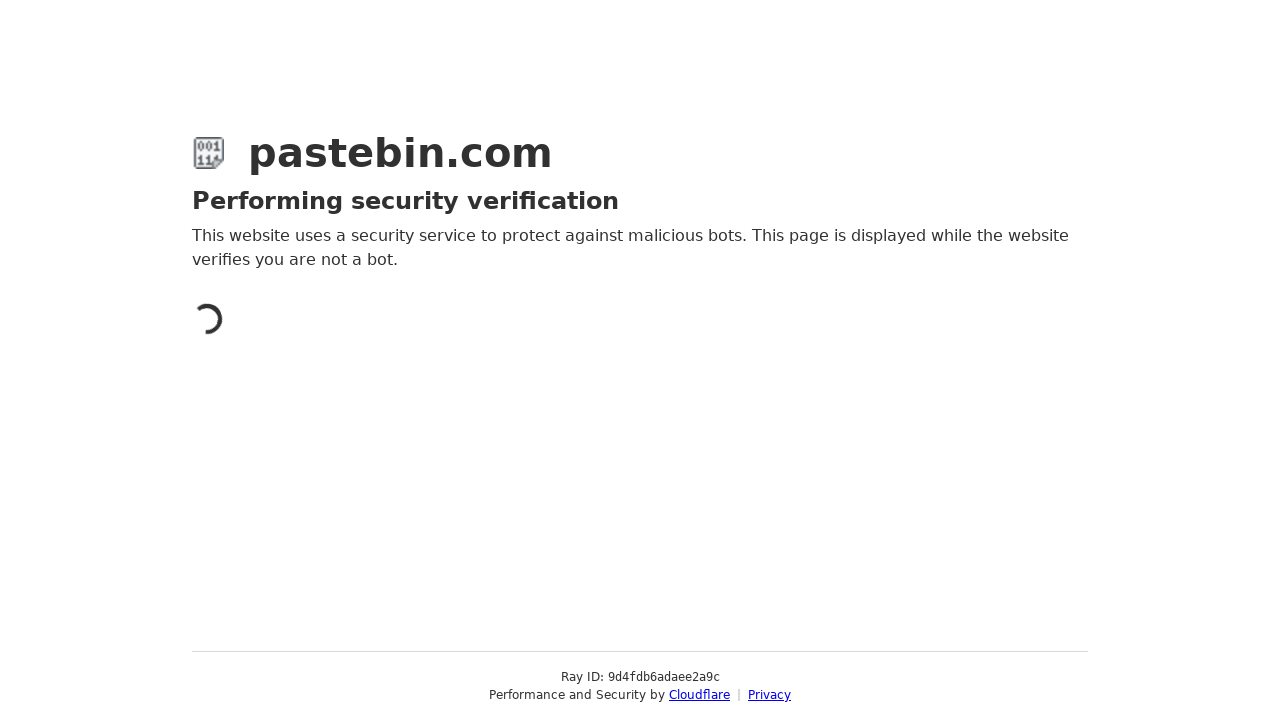

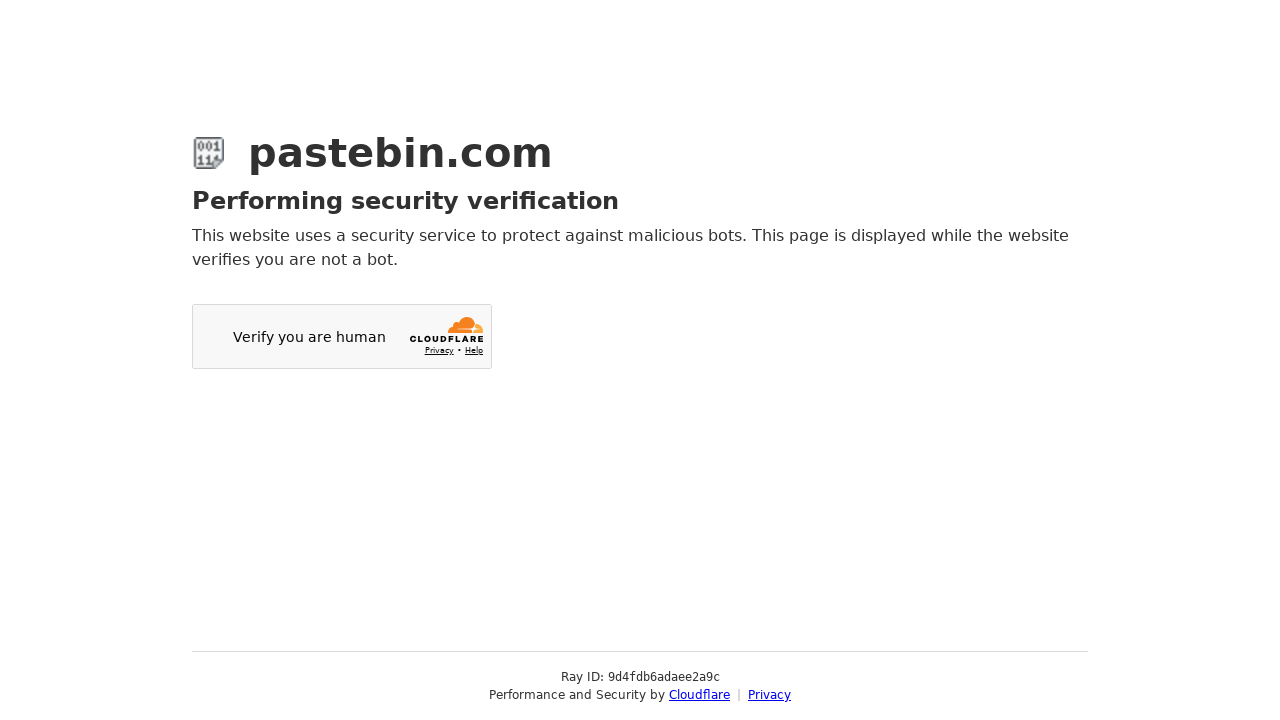